Tests browser window positioning by navigating to a job portal website and setting the window position to specific coordinates (300, 400).

Starting URL: http://www.monsterindia.com/

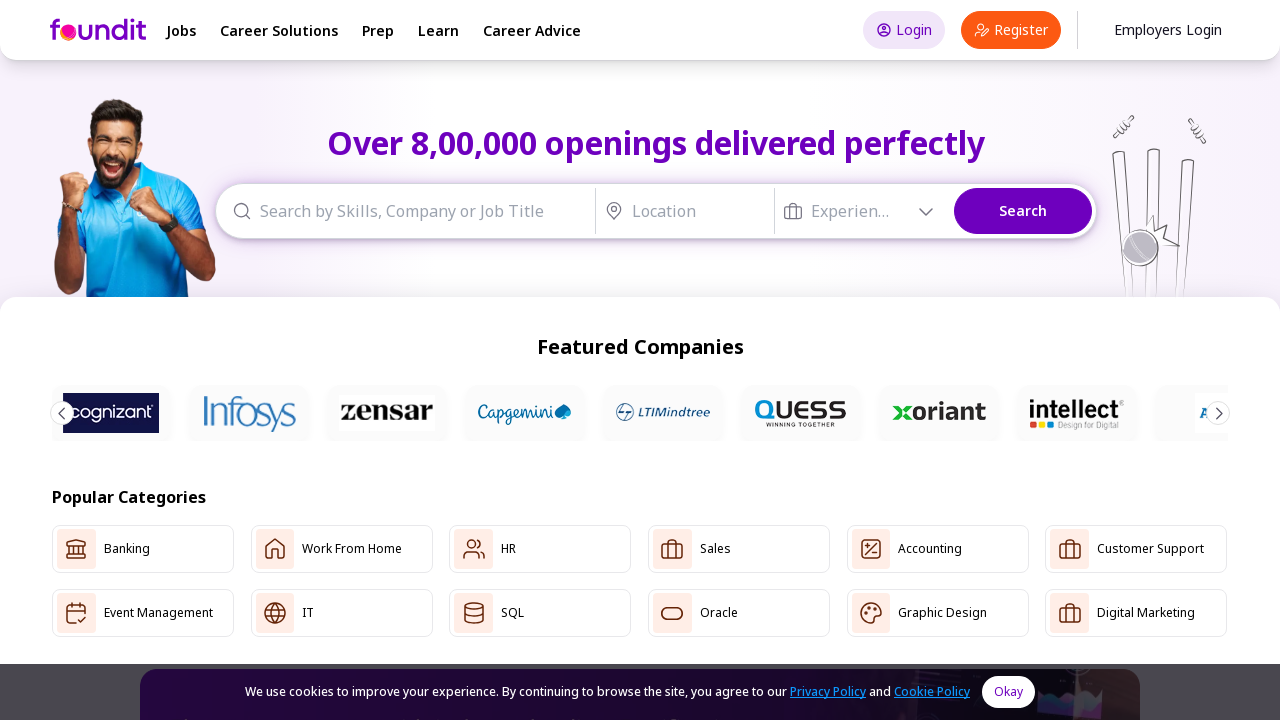

Set viewport size to 1024x768 pixels
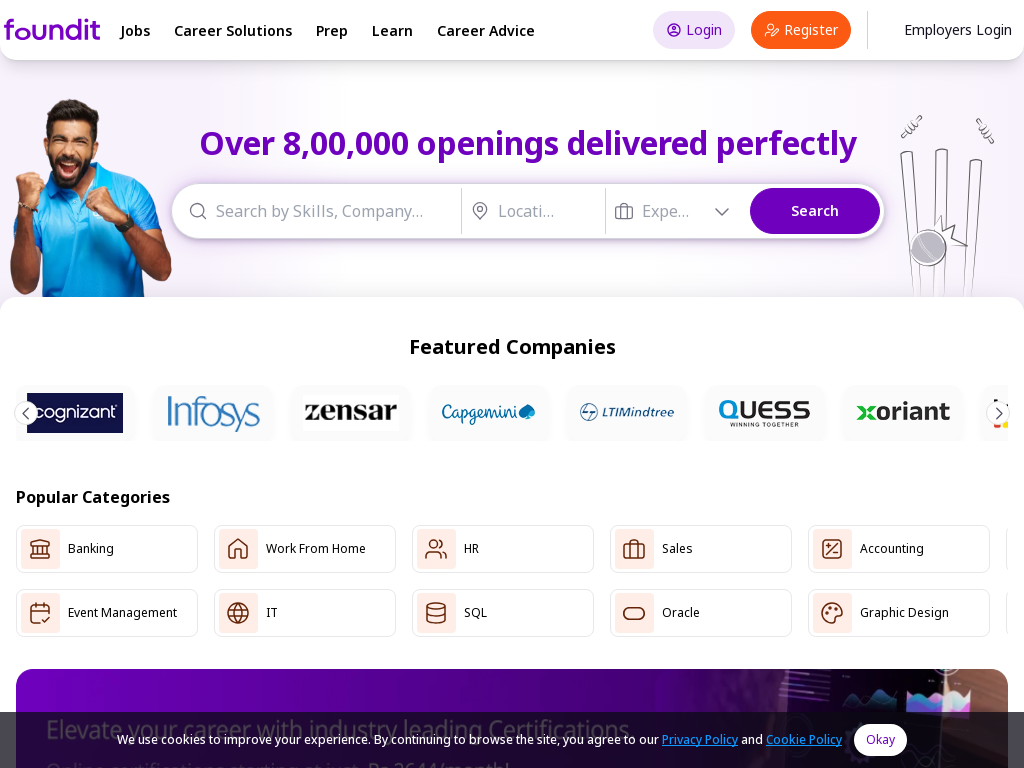

Waited for page DOM to load
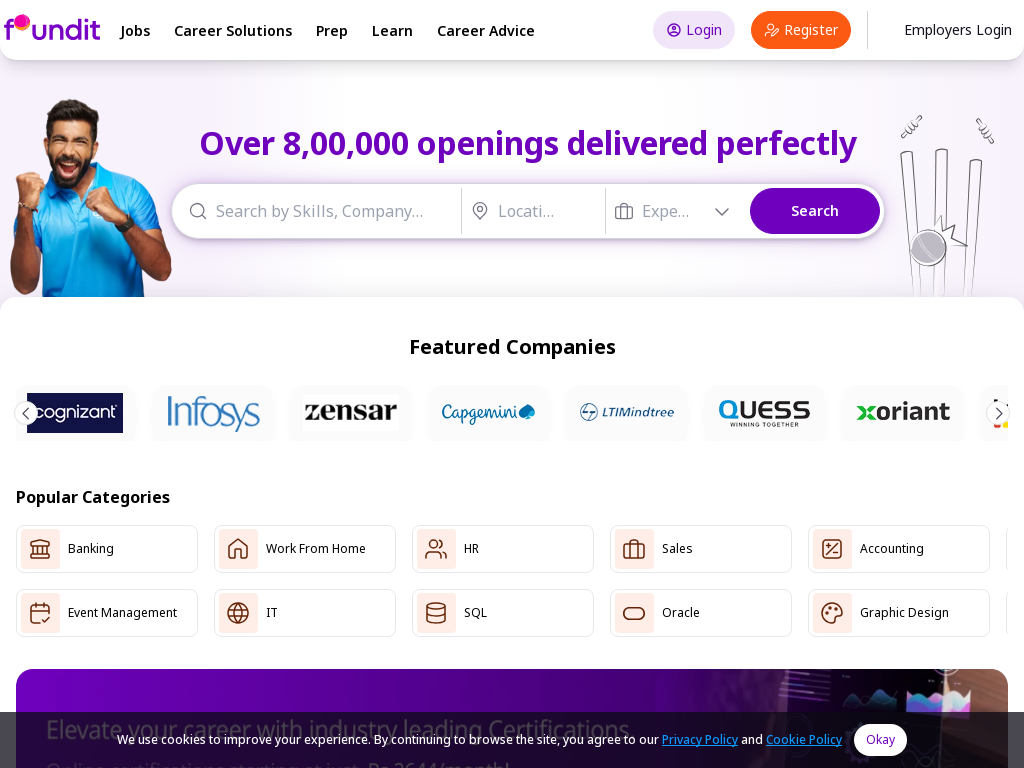

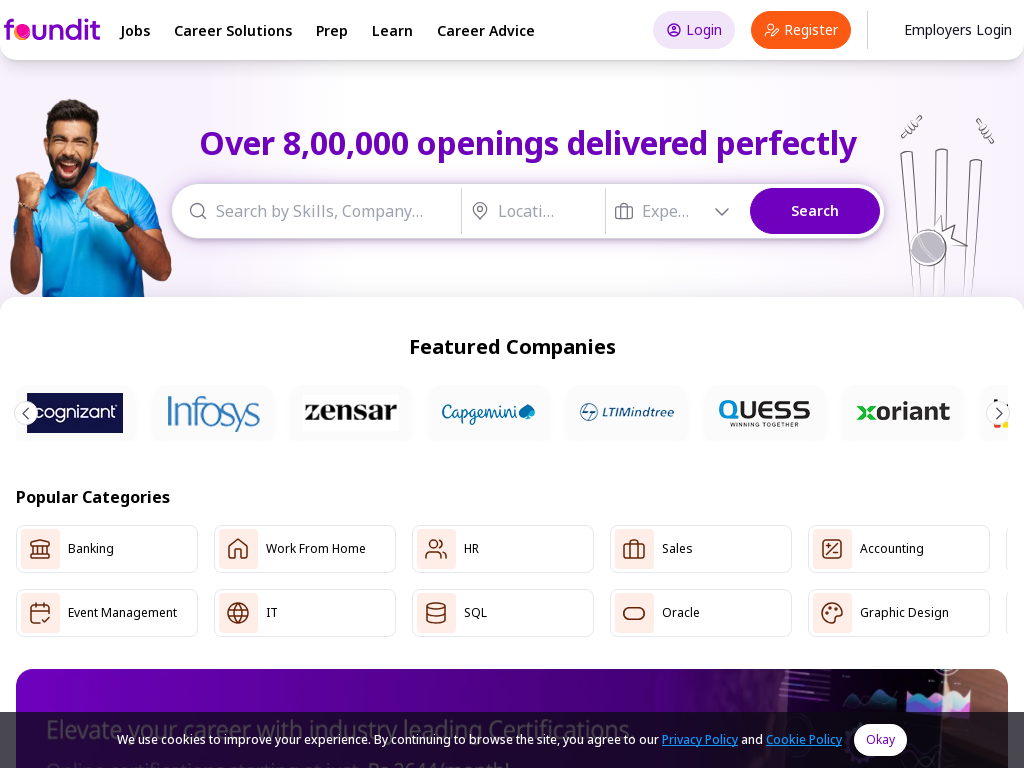